Tests table handling functionality by verifying table structure (columns and rows count) and navigating through pagination to interact with table data across multiple pages.

Starting URL: https://testautomationpractice.blogspot.com/2018/09/automation-form.html

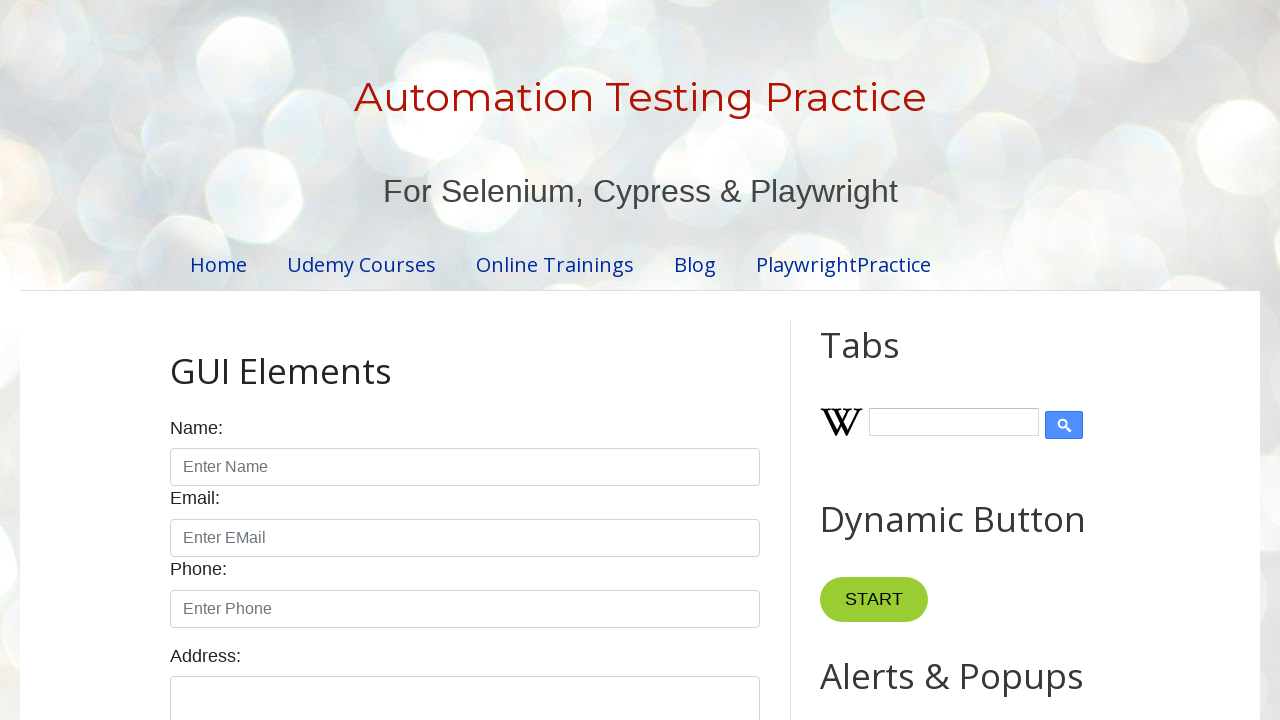

Located the product table element
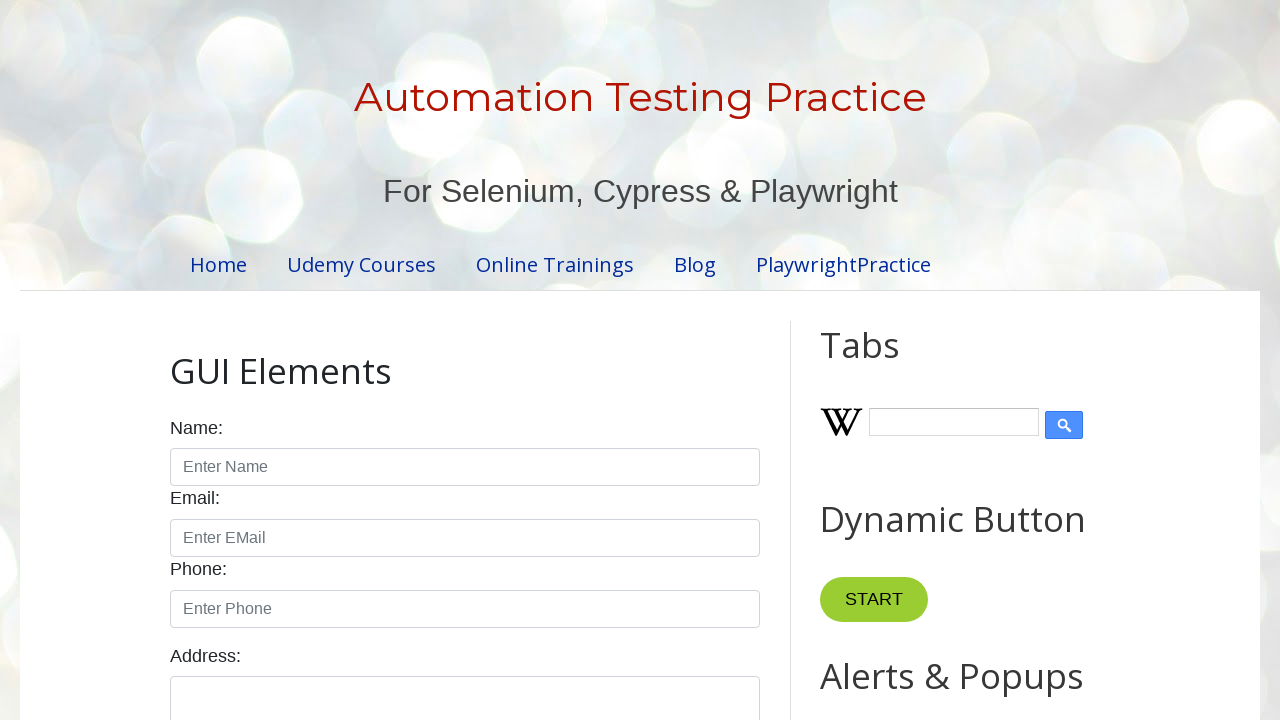

Located table header columns
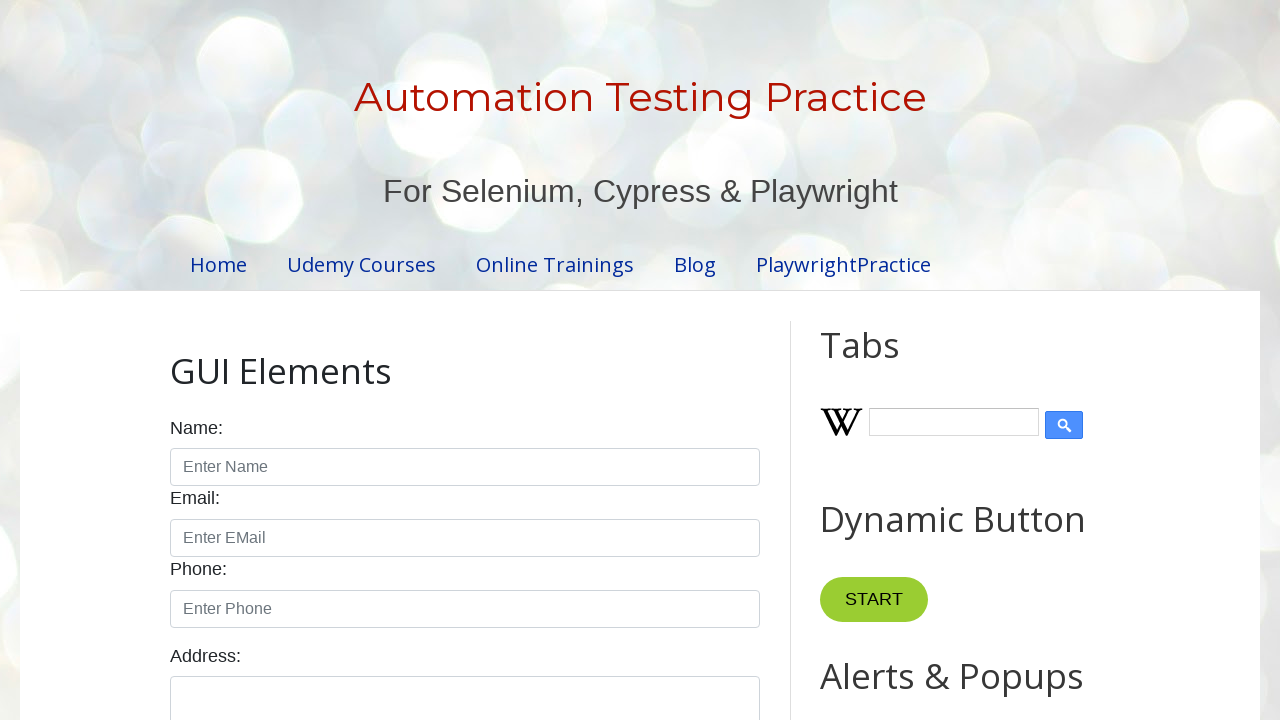

Verified table has exactly 4 columns
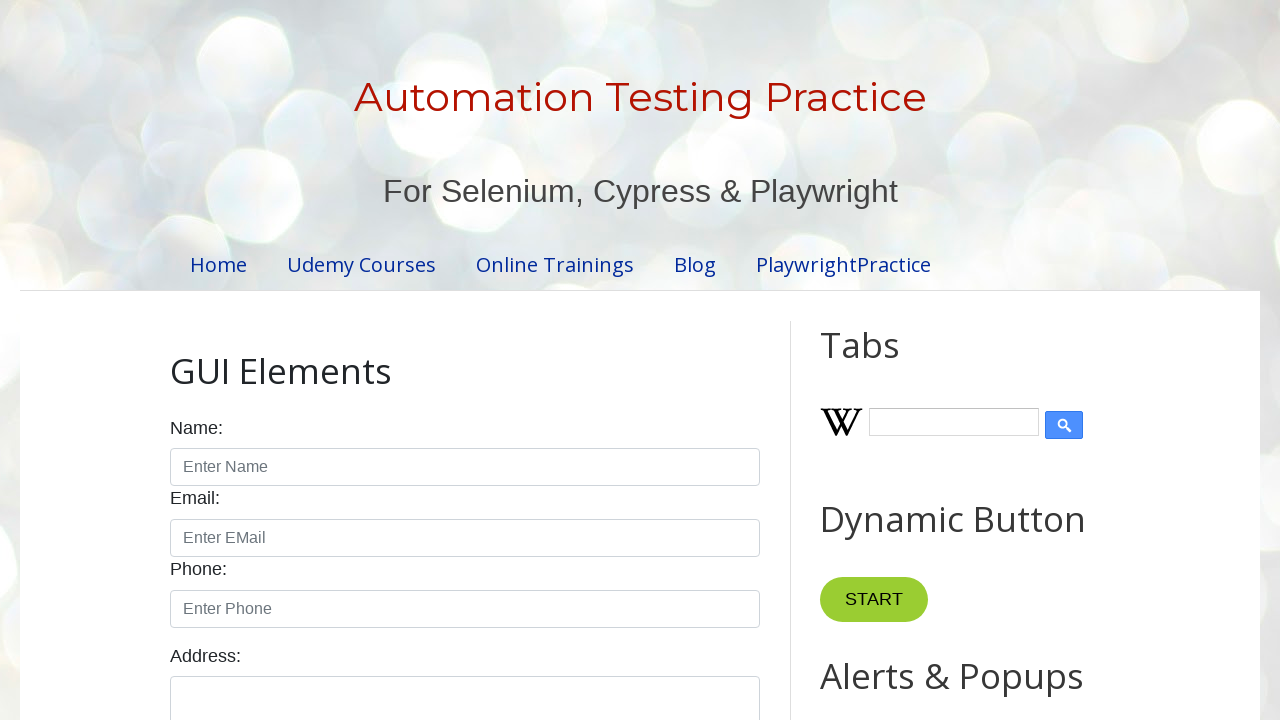

Located table body rows
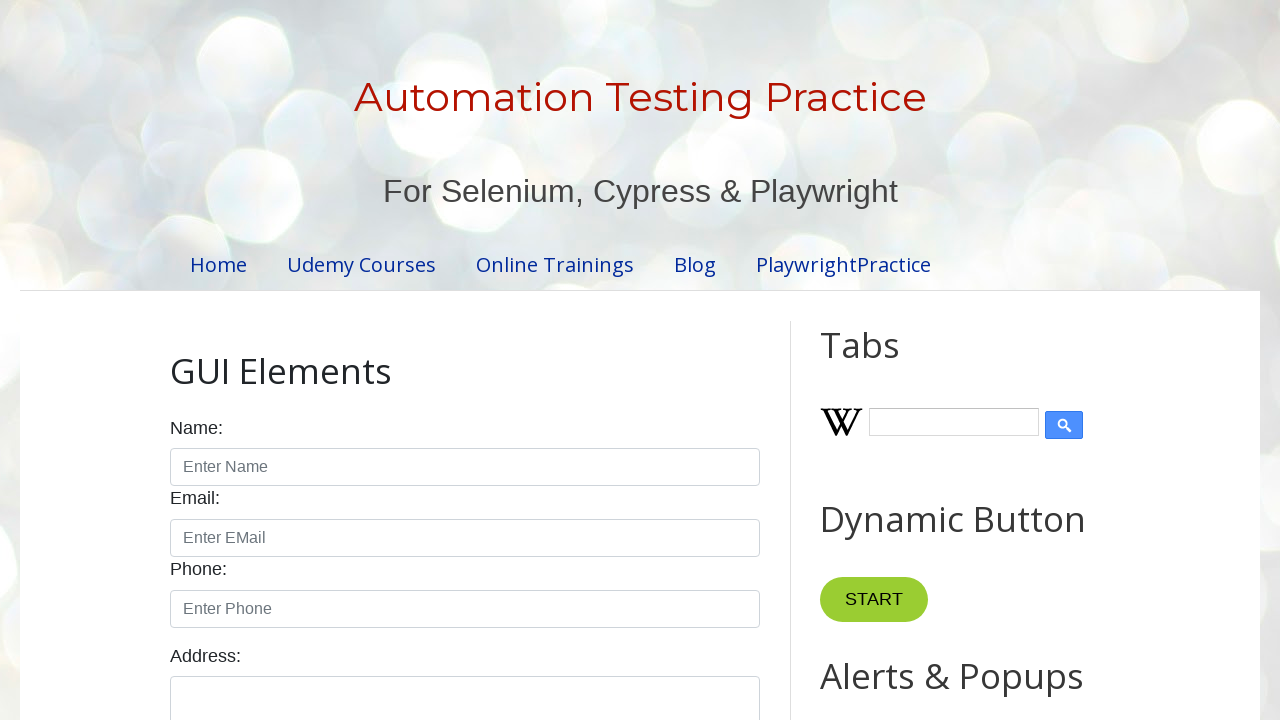

Verified table has exactly 5 rows
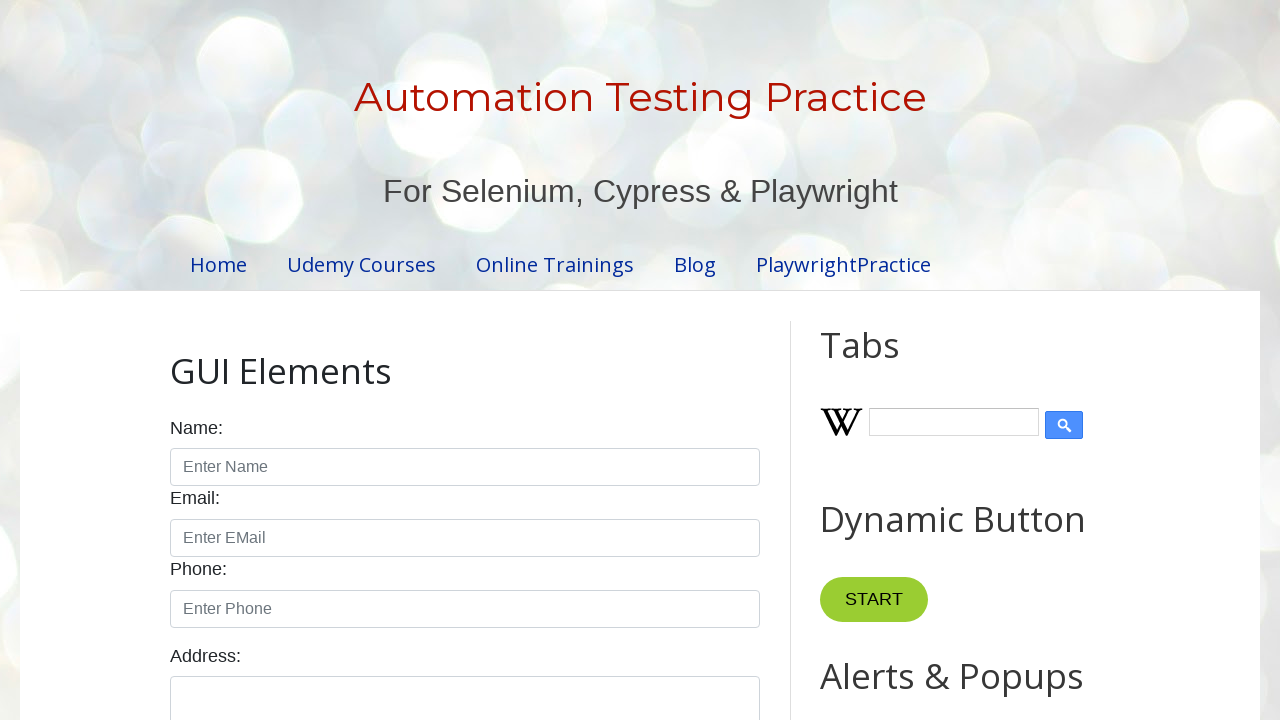

Located pagination links
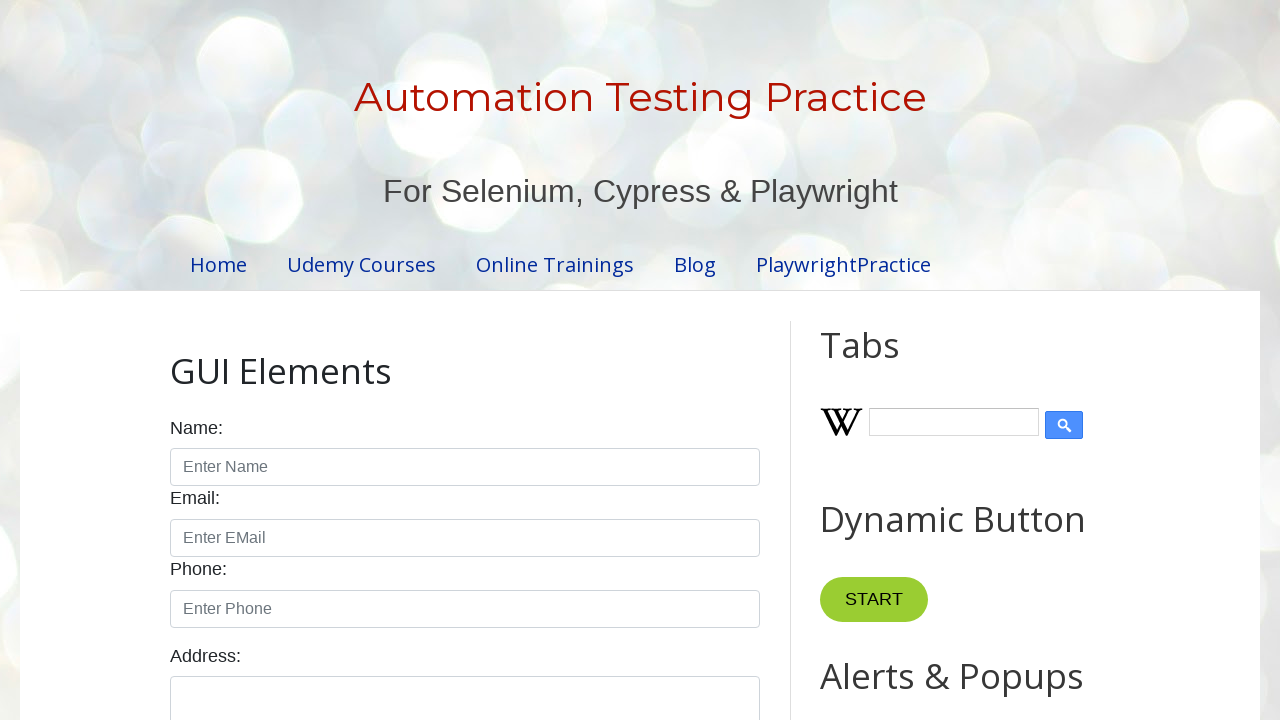

Found 4 pagination links
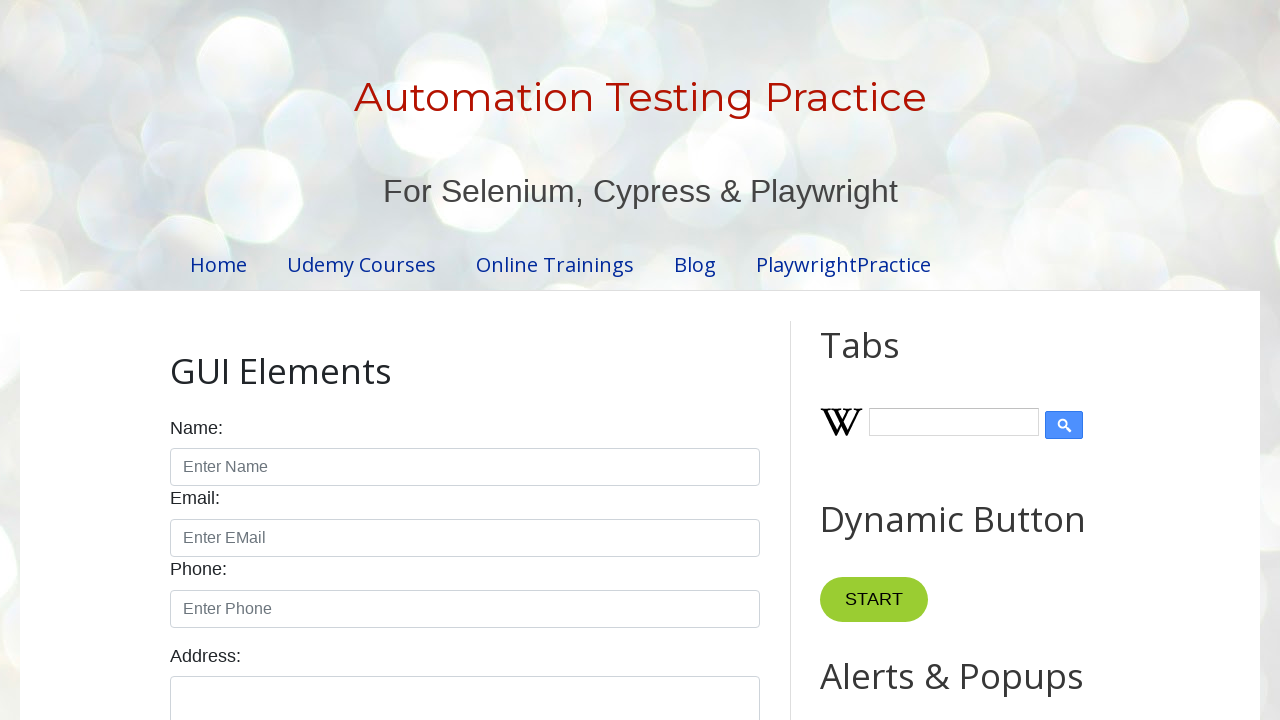

Clicked pagination link 1 to navigate to next page at (456, 360) on #pagination li a >> nth=1
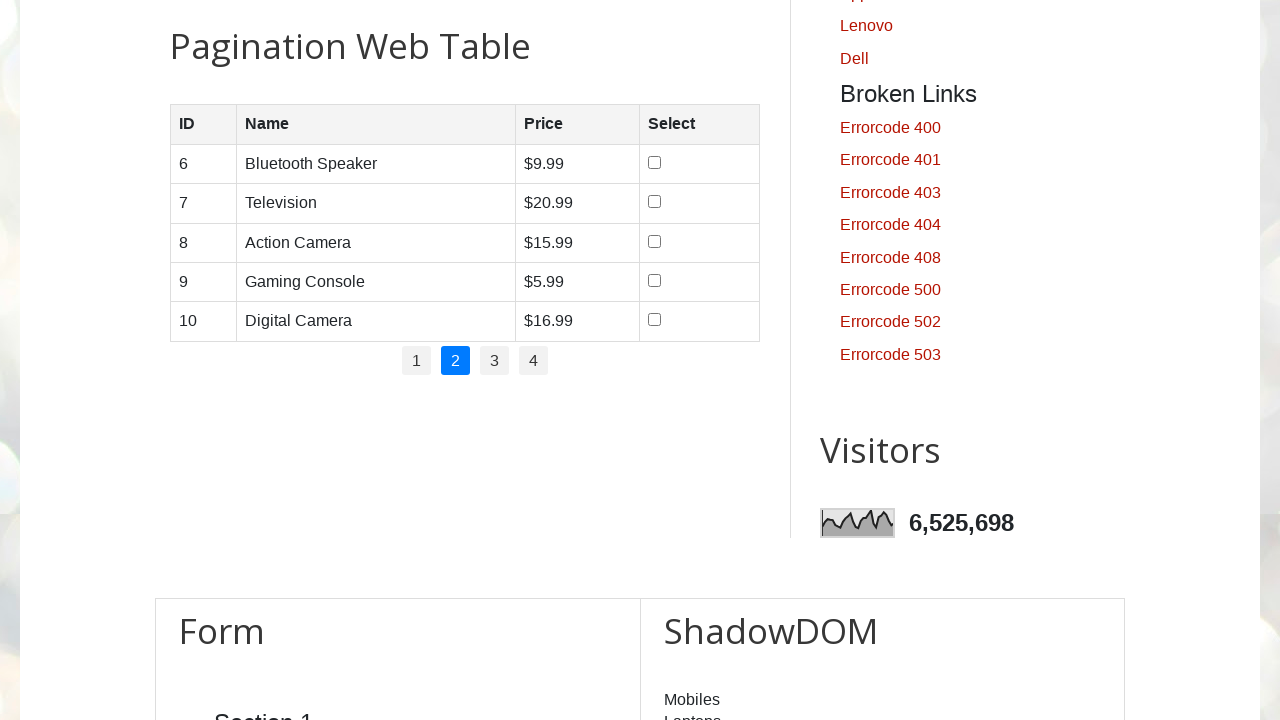

Waited for page content to update after pagination
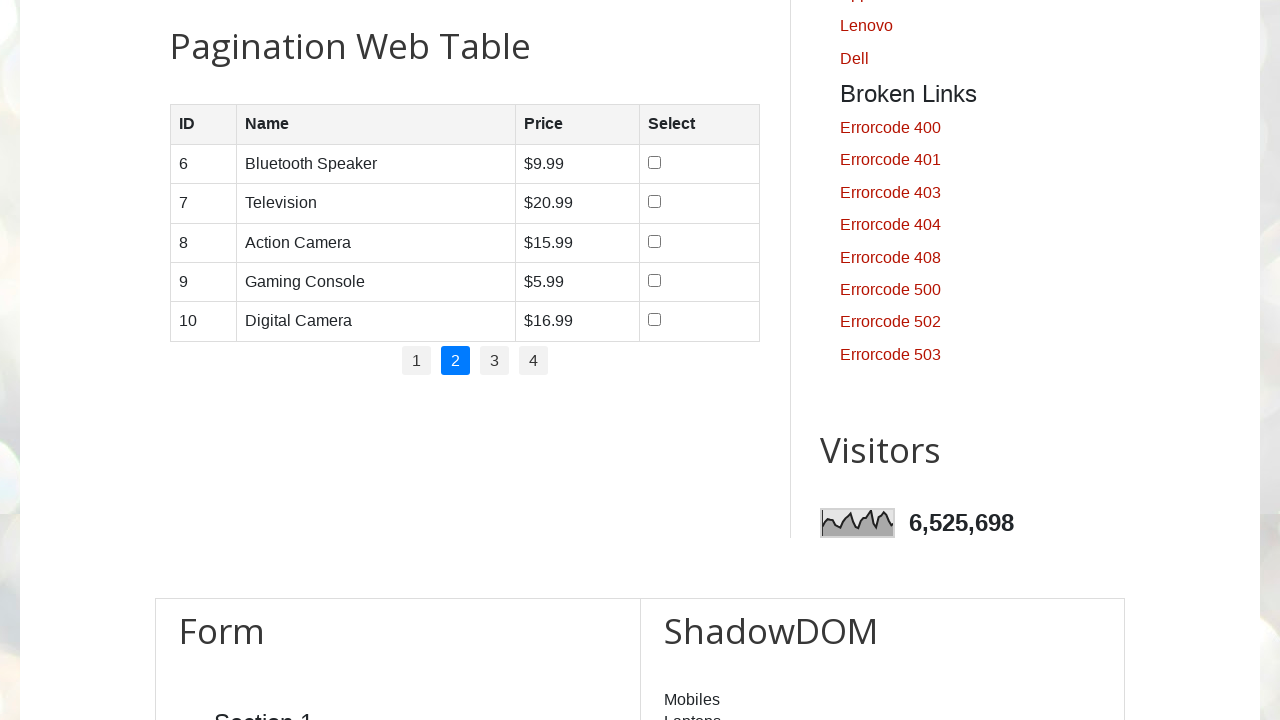

Clicked pagination link 2 to navigate to next page at (494, 360) on #pagination li a >> nth=2
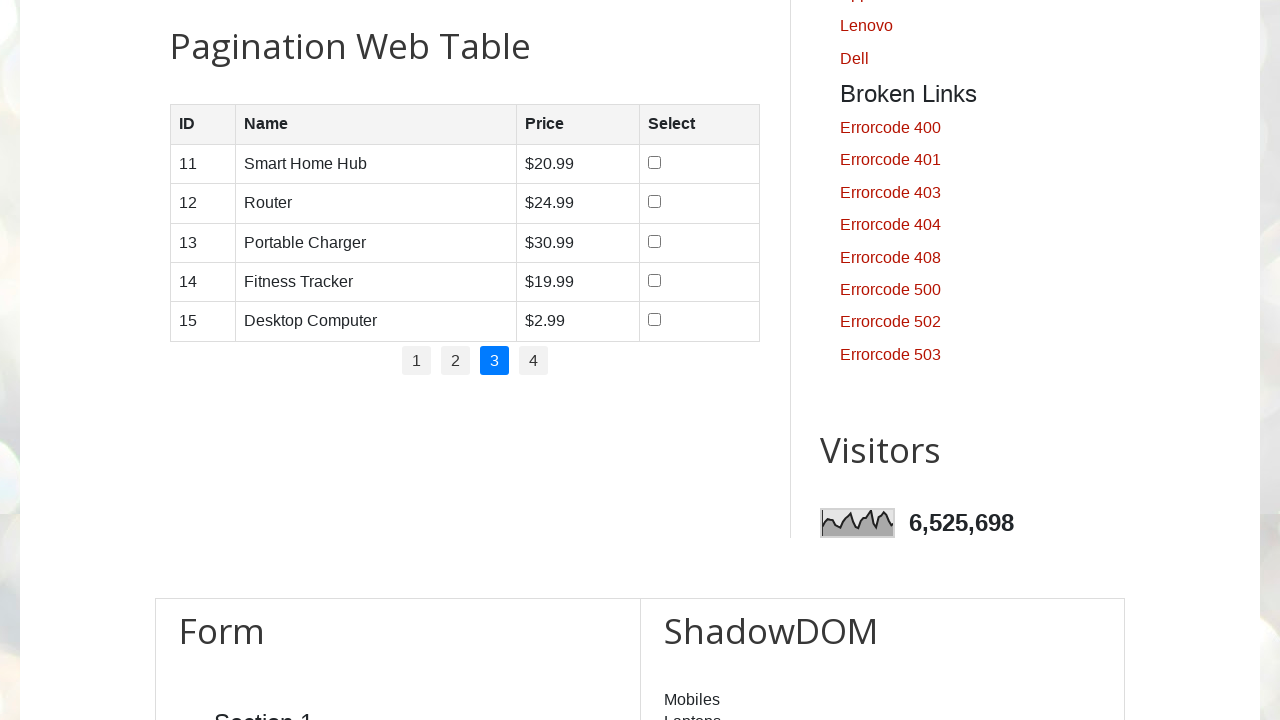

Waited for page content to update after pagination
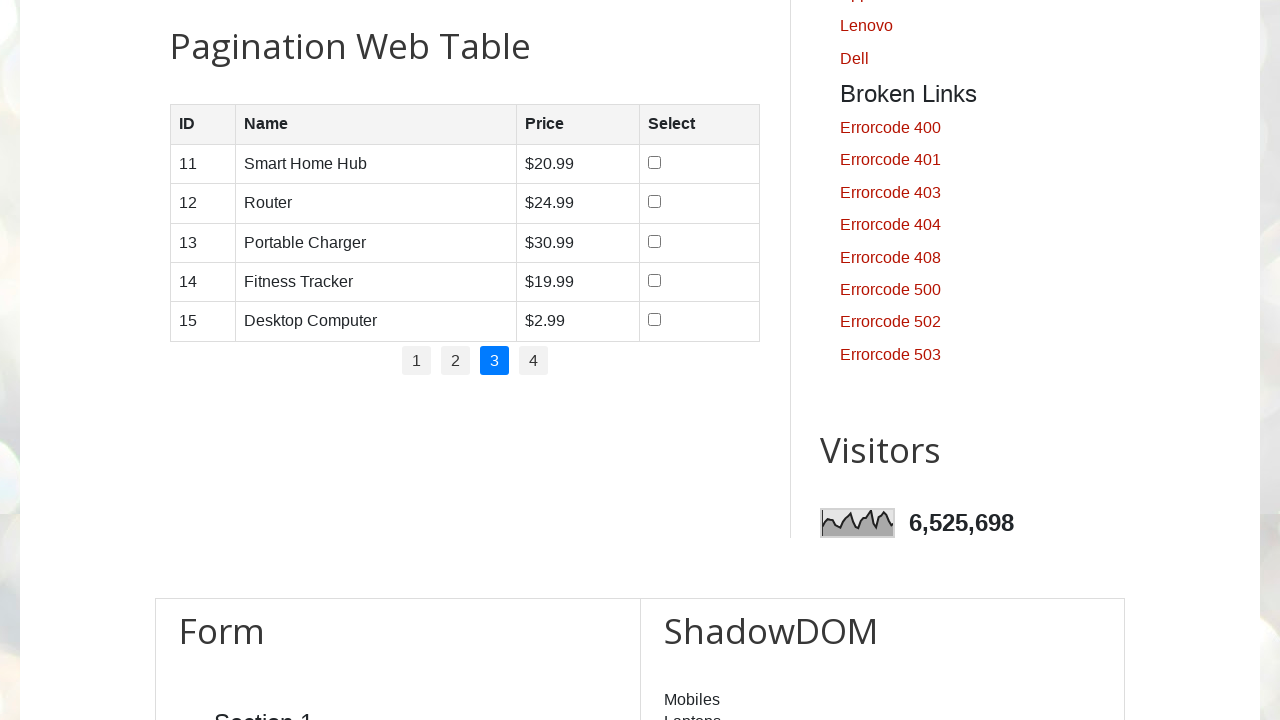

Clicked pagination link 3 to navigate to next page at (534, 360) on #pagination li a >> nth=3
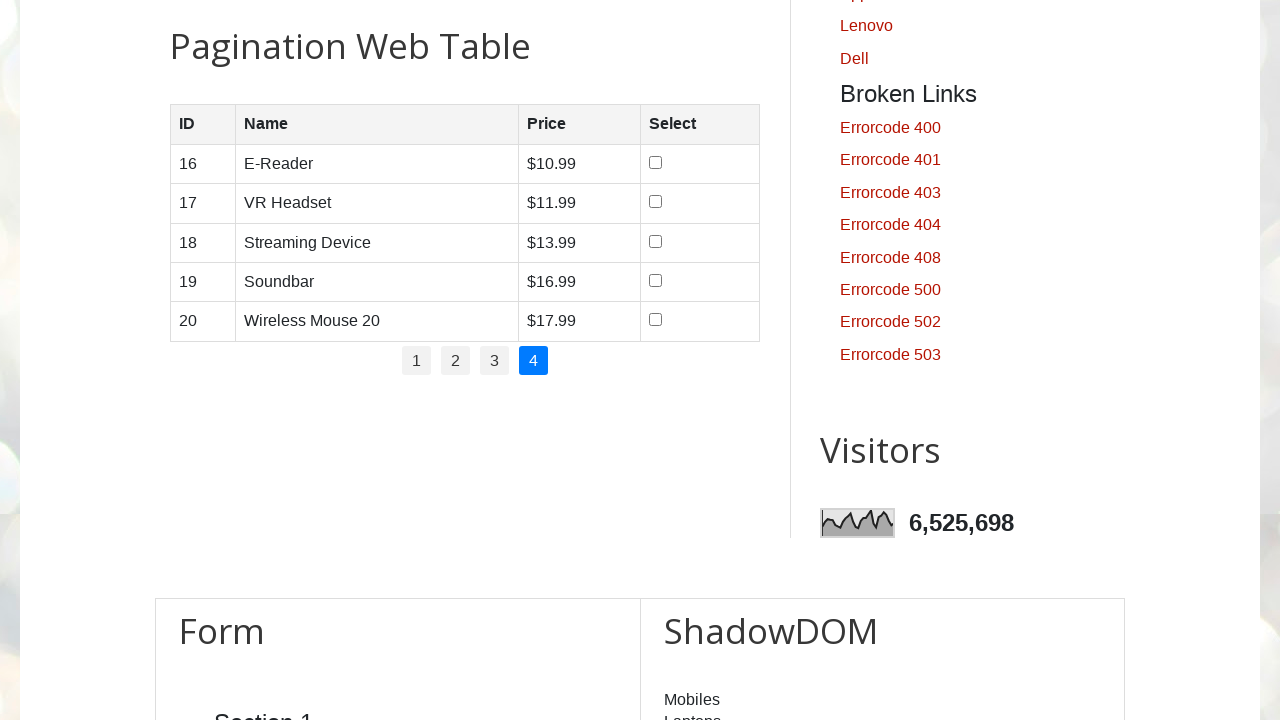

Waited for page content to update after pagination
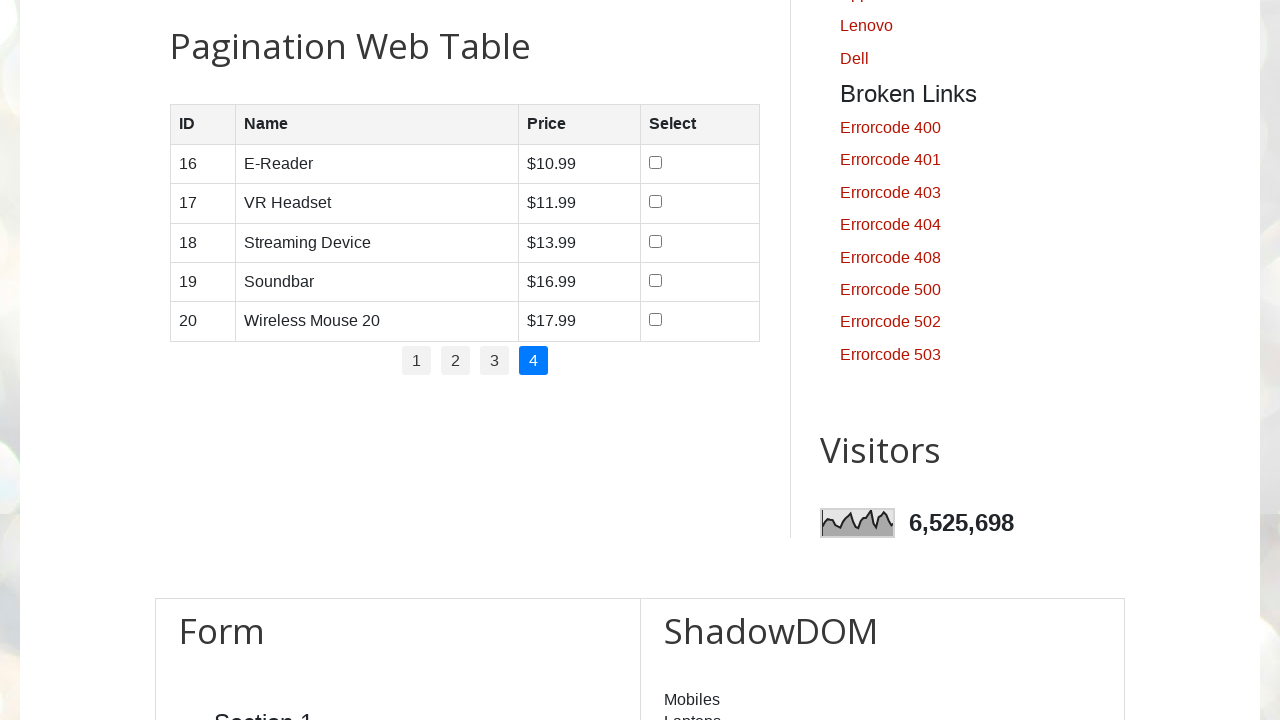

Verified table is fully visible and loaded
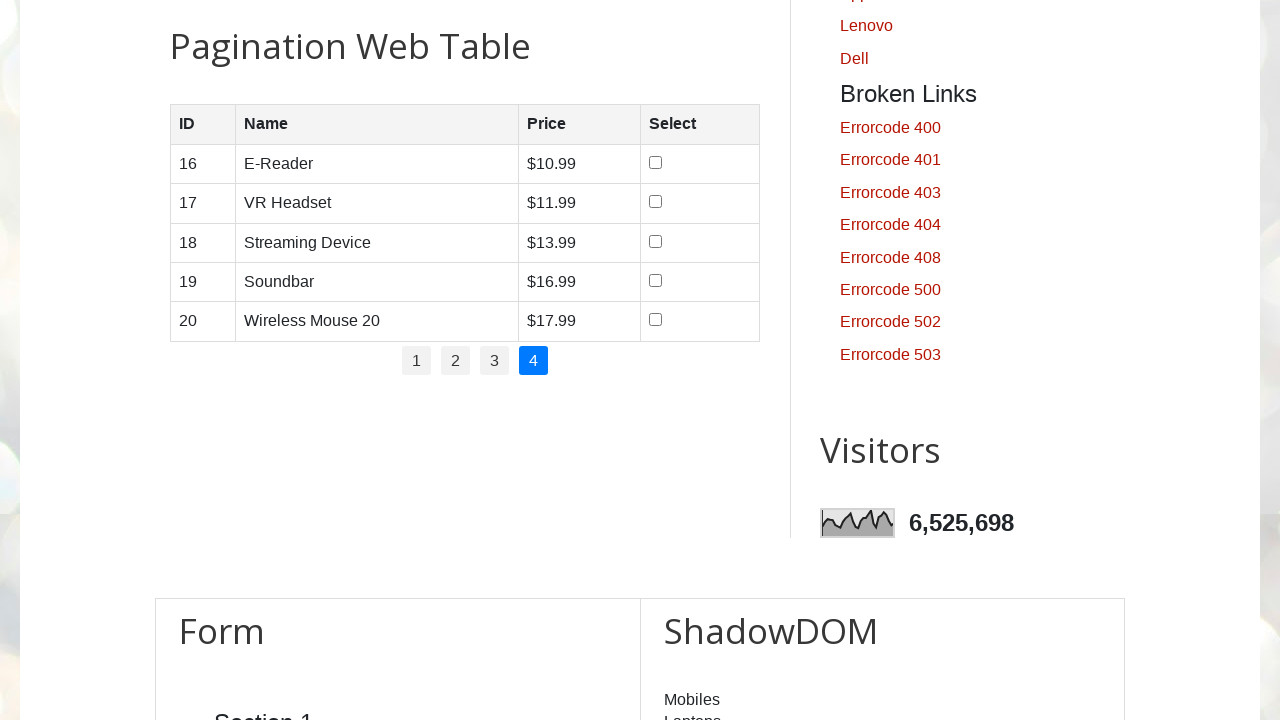

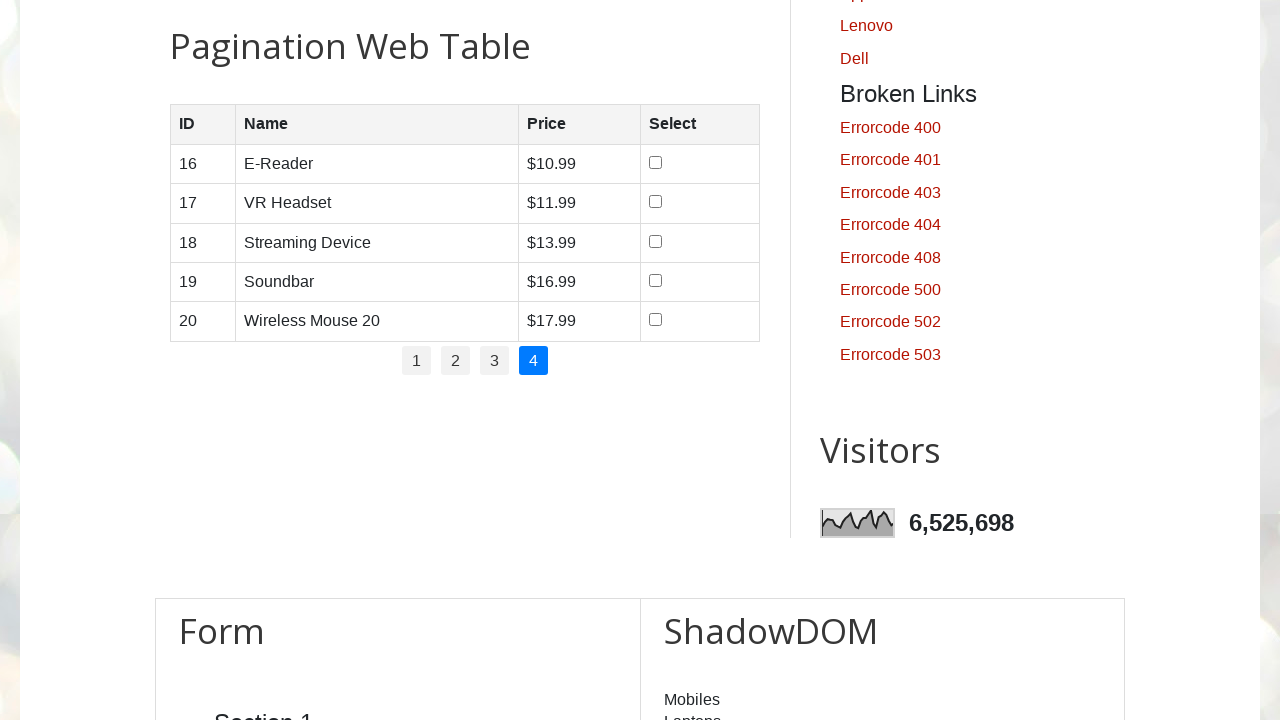